Tests frame handling by switching between different frames, clicking buttons within frames, and navigating through nested frames

Starting URL: https://www.leafground.com/frame.xhtml

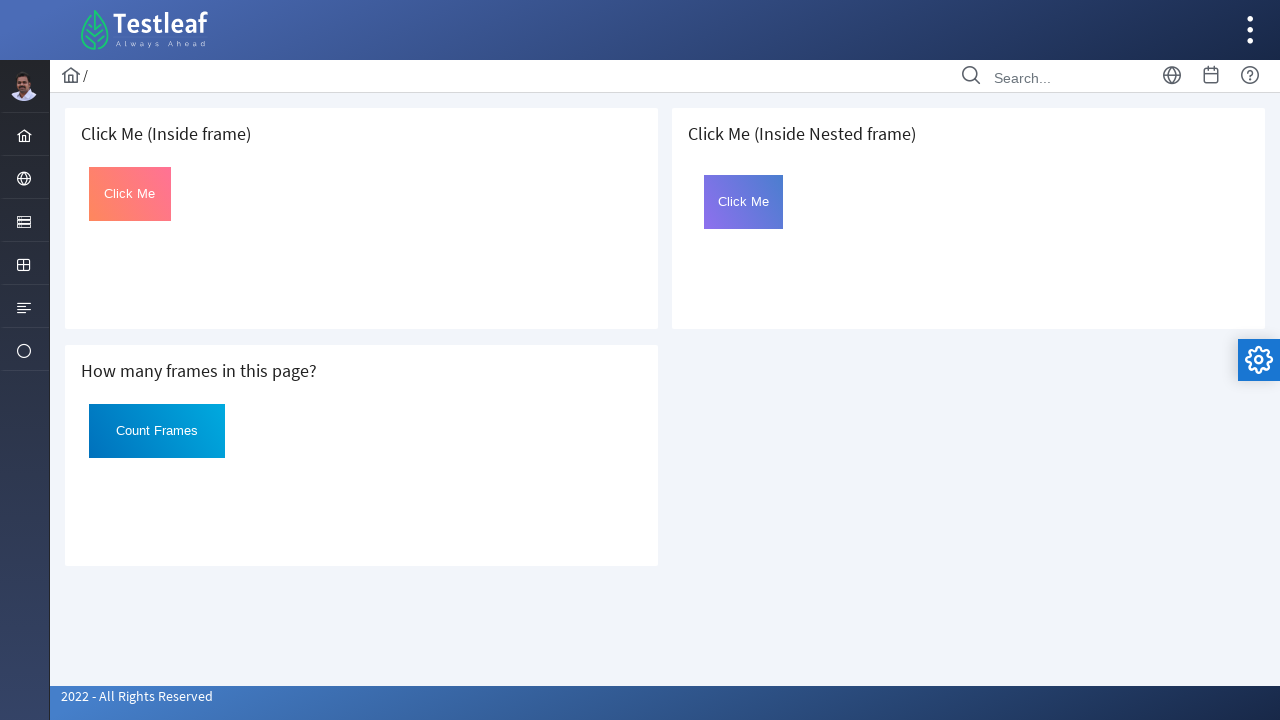

Located first iframe on the page
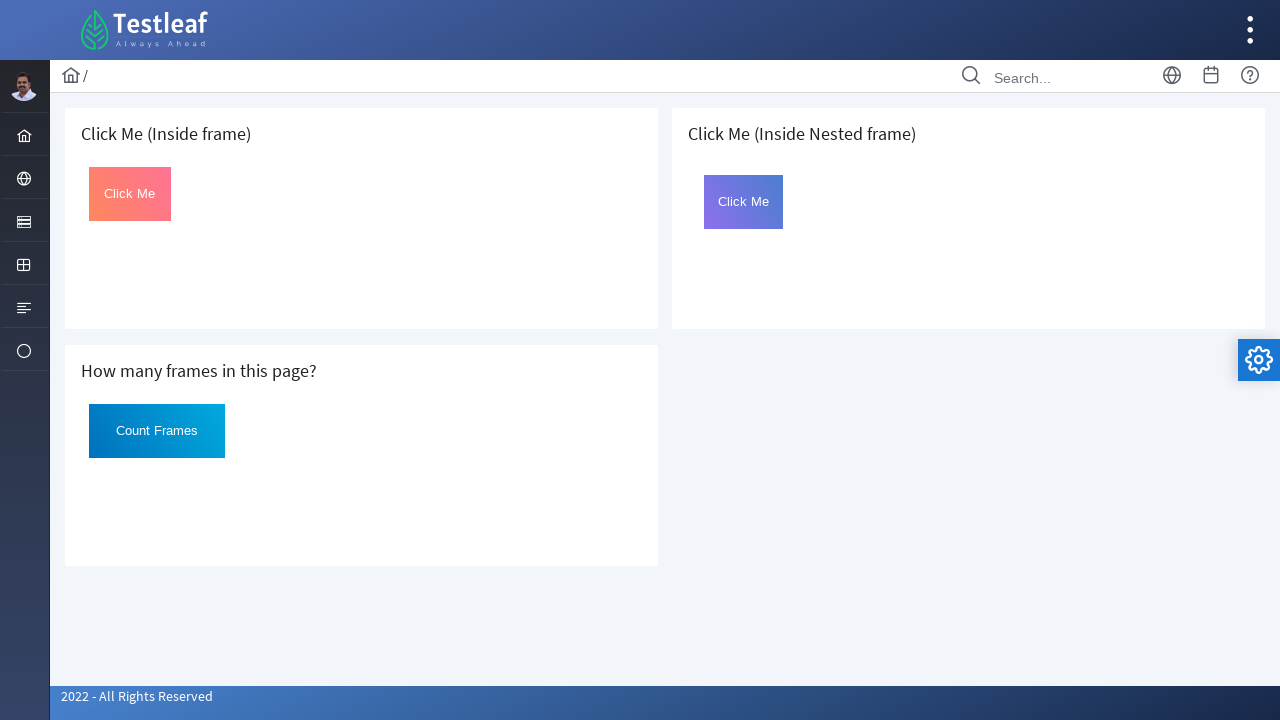

Clicked button with id 'Click' in first frame at (130, 194) on iframe >> nth=0 >> internal:control=enter-frame >> #Click
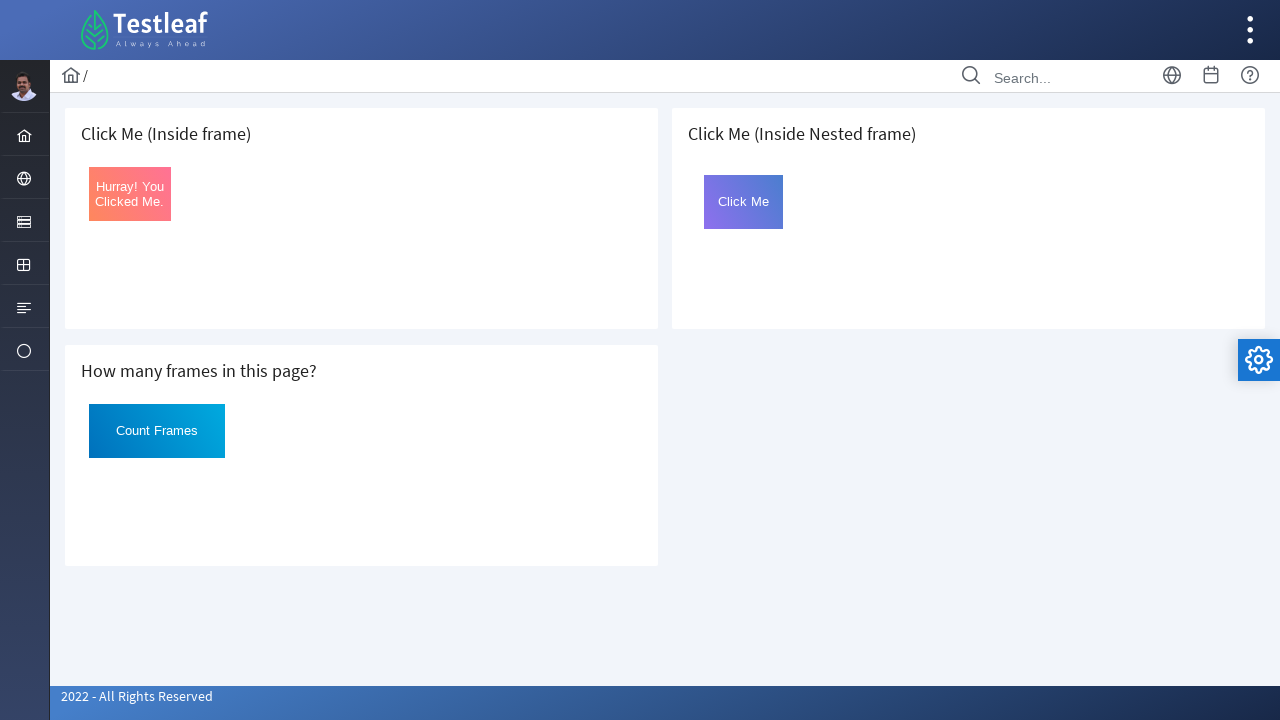

Located outer frame with src 'page.xhtml'
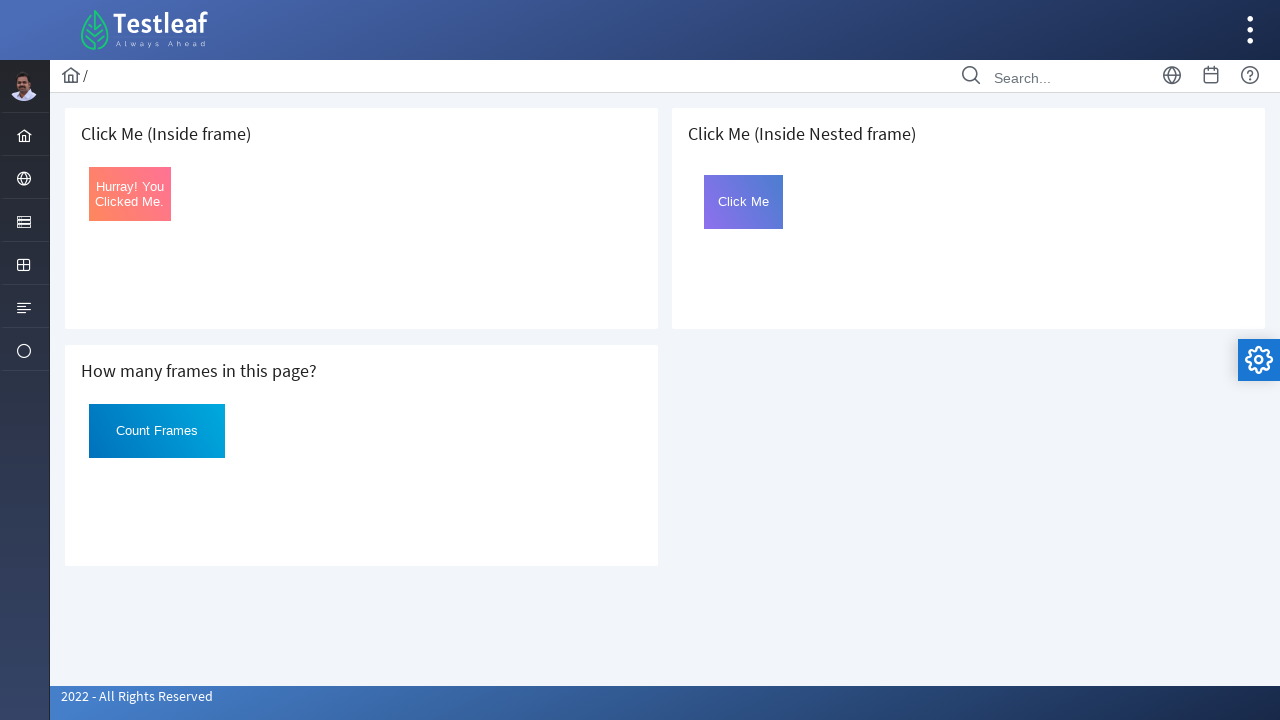

Located nested inner frame with name 'frame2'
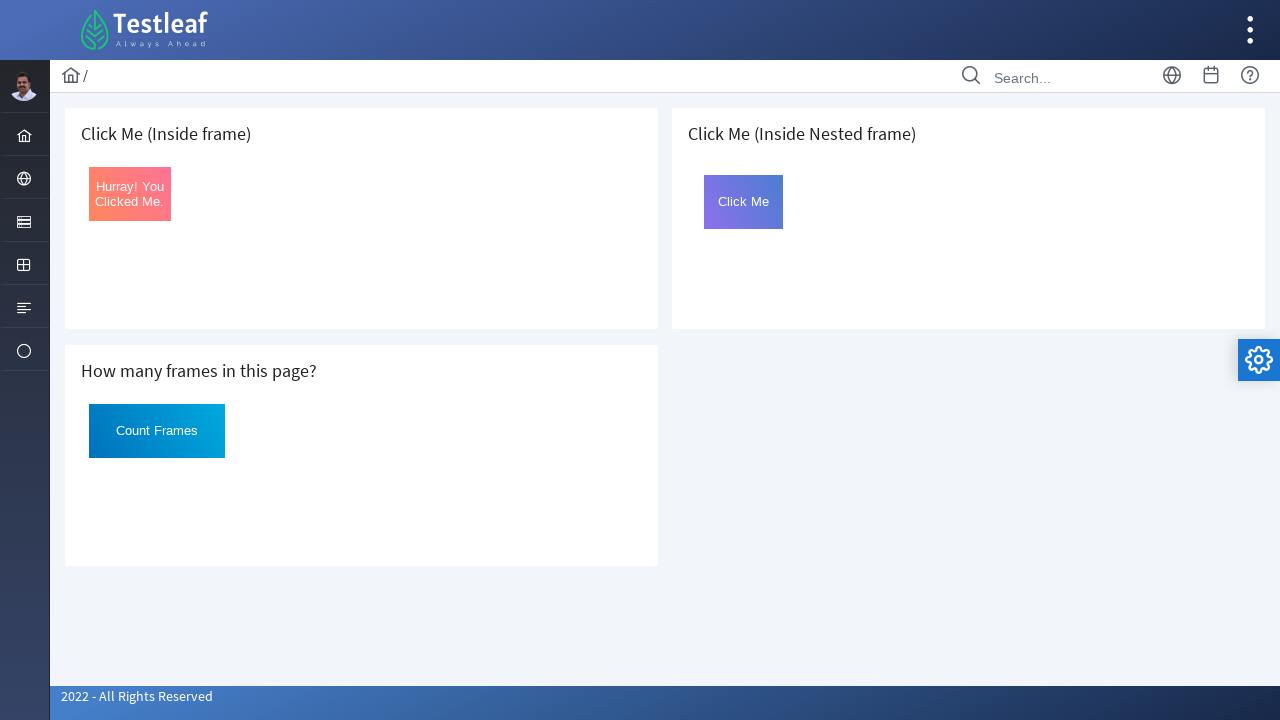

Clicked button with id 'Click' in nested inner frame at (744, 202) on xpath=//iframe[@src='page.xhtml'] >> internal:control=enter-frame >> iframe[name
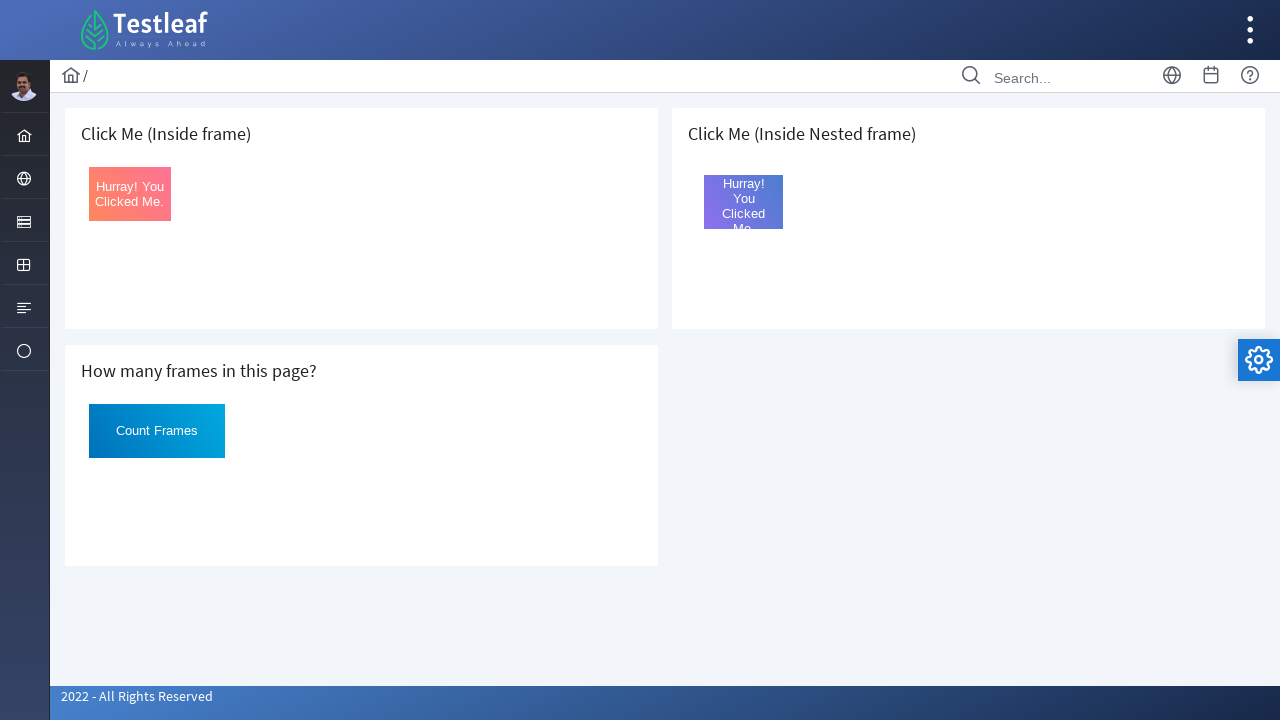

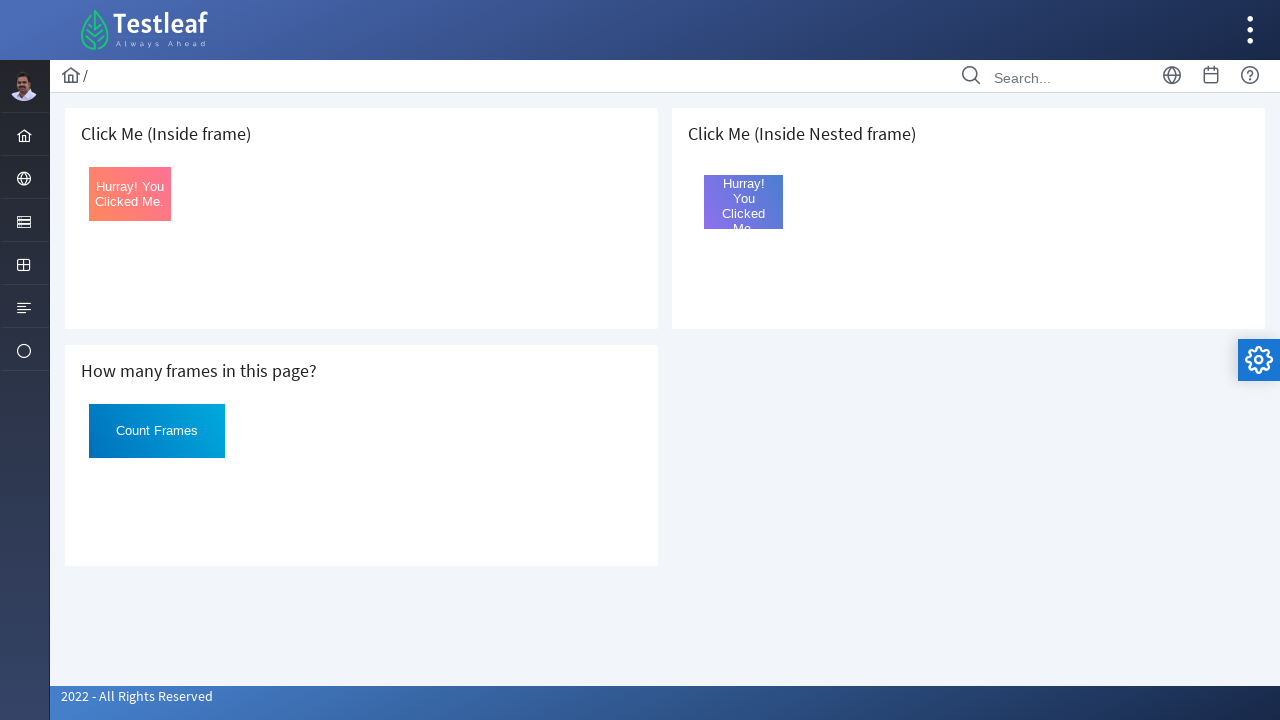